Tests a wait demo page by clicking a button and then filling a text box that appears after the button click

Starting URL: https://www.hyrtutorials.com/p/waits-demo.html

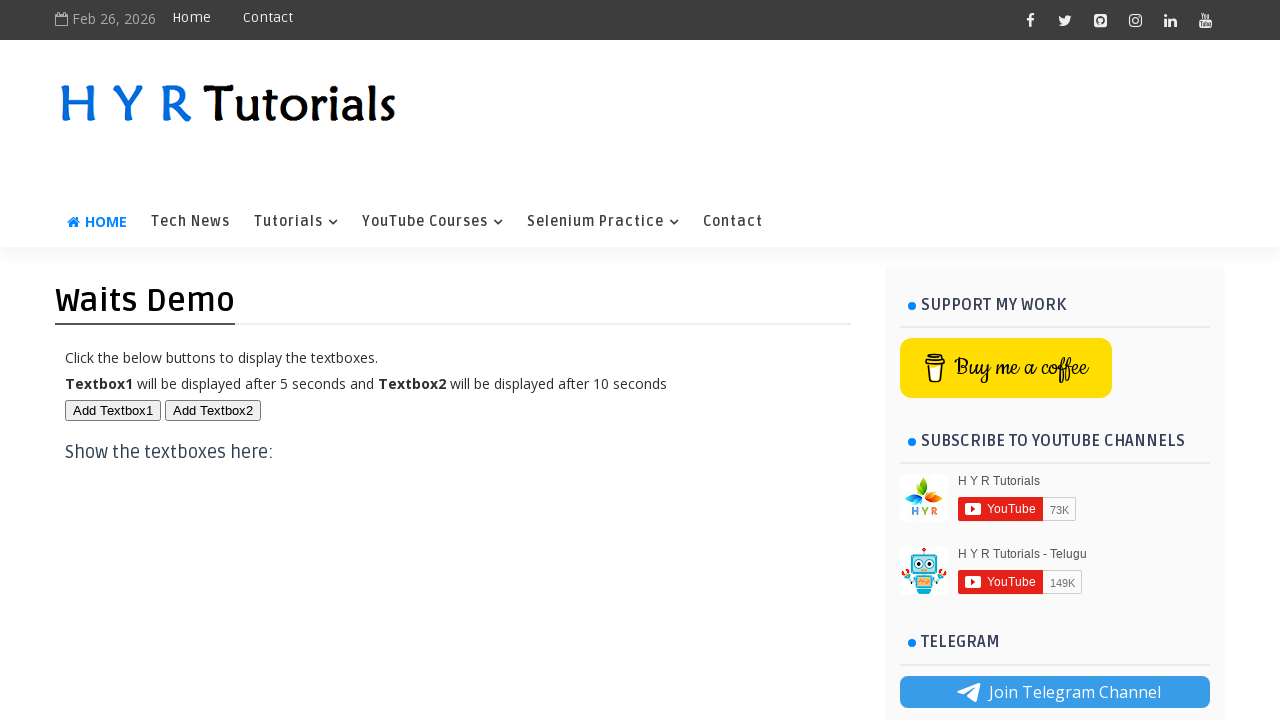

Navigated to waits demo page
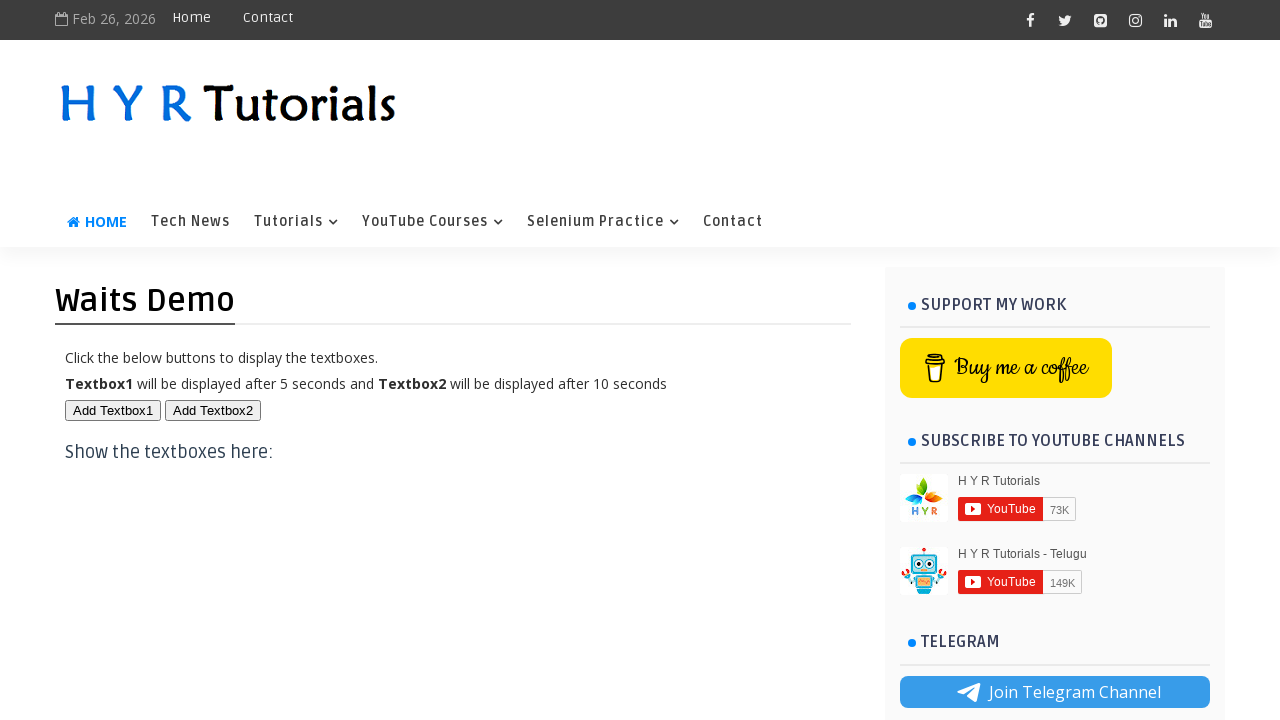

Clicked button to trigger delayed content at (113, 410) on button#btn1
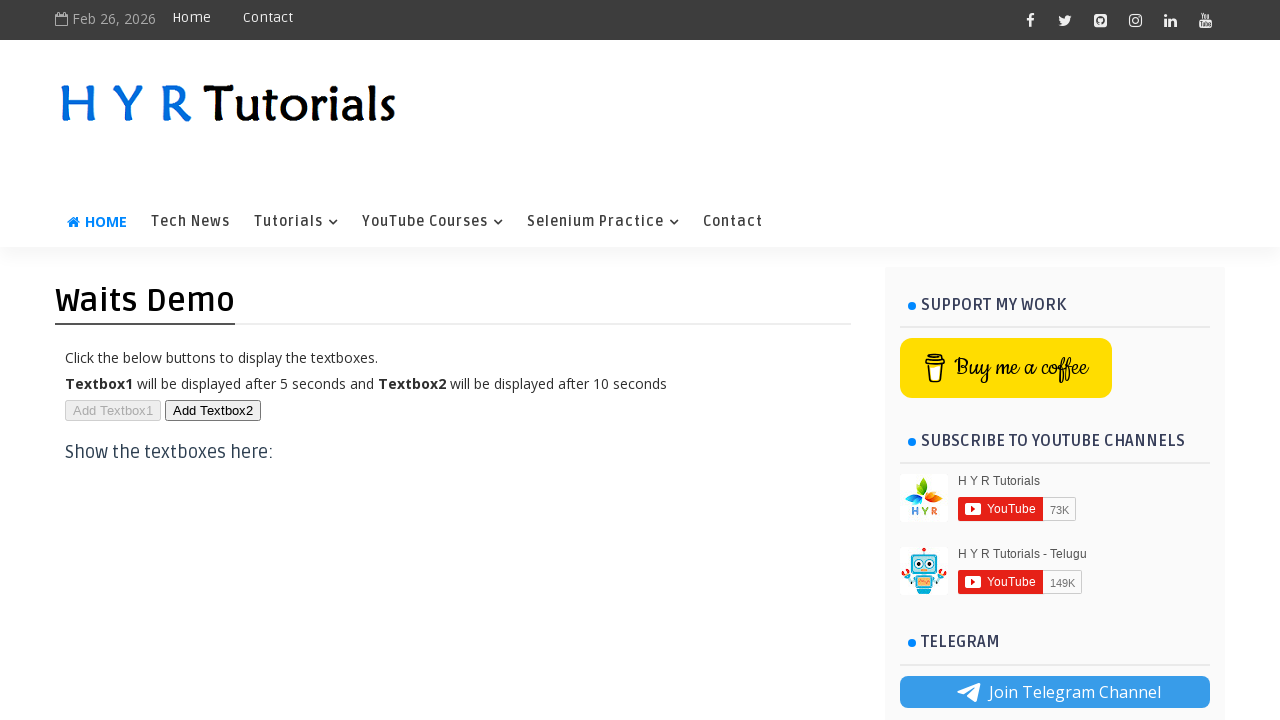

Text input field appeared after button click
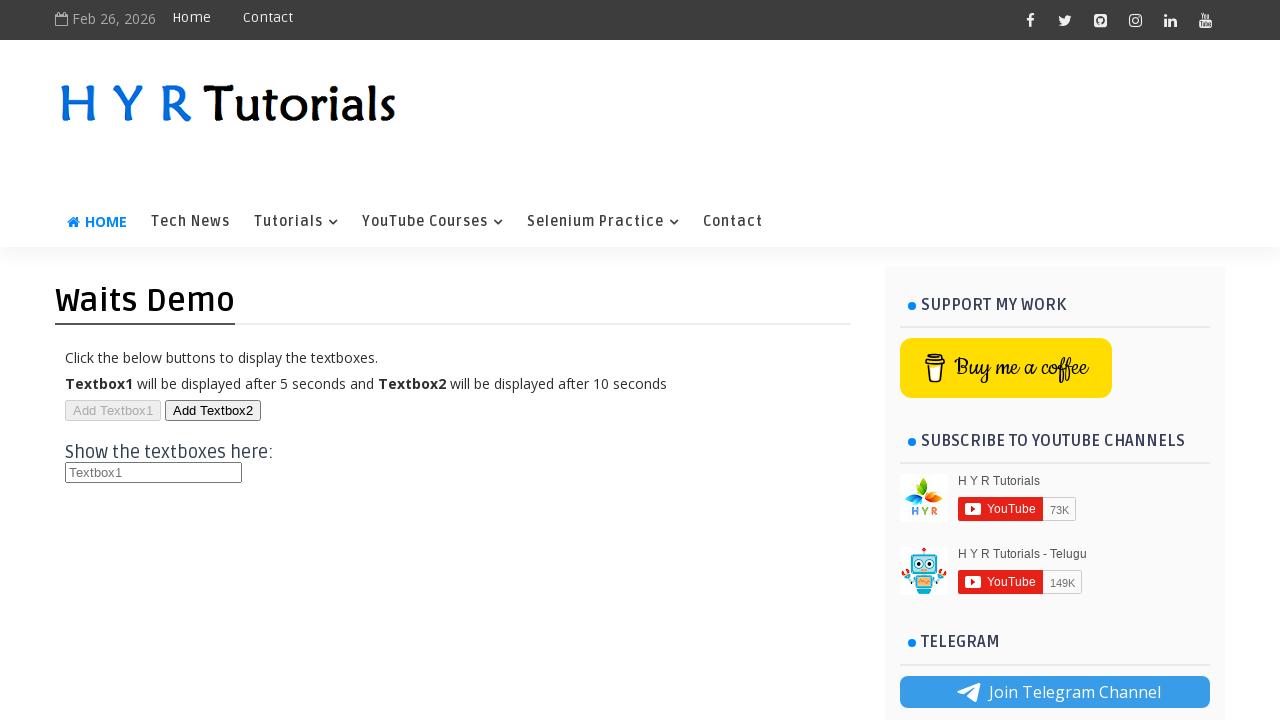

Filled text input field with 'SkyPersuite' on input#txt1:nth-of-type(1)
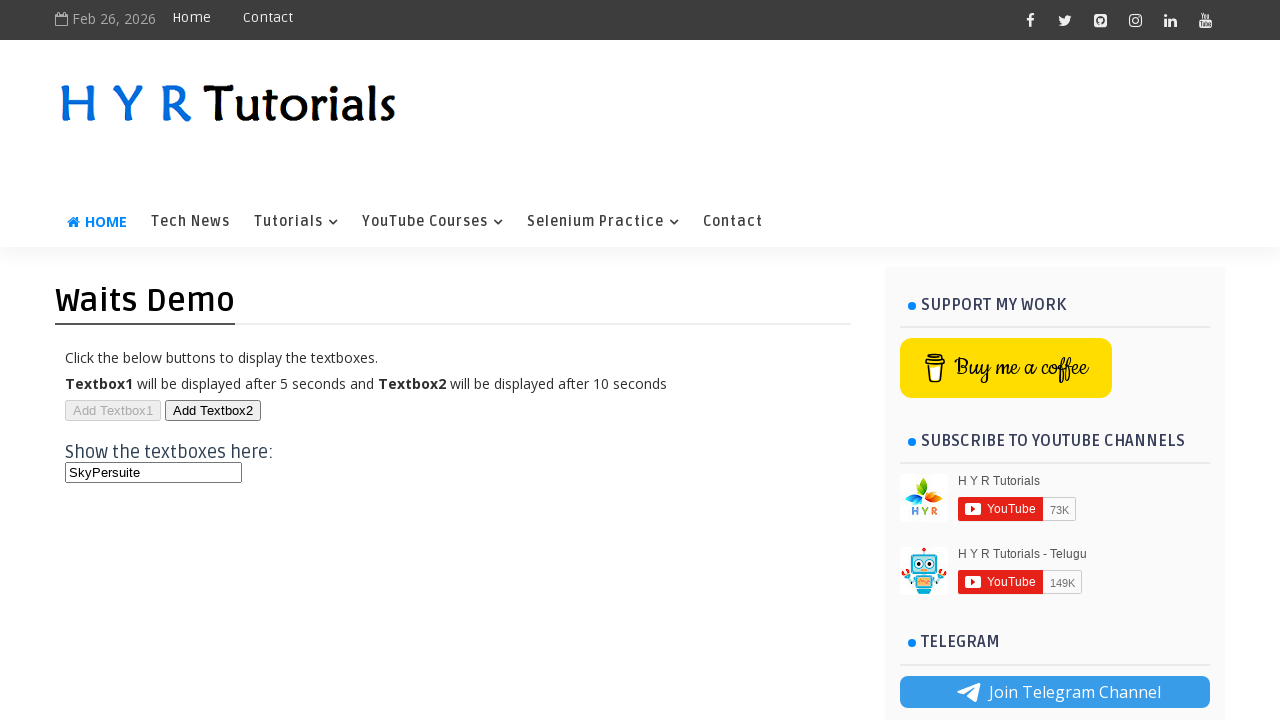

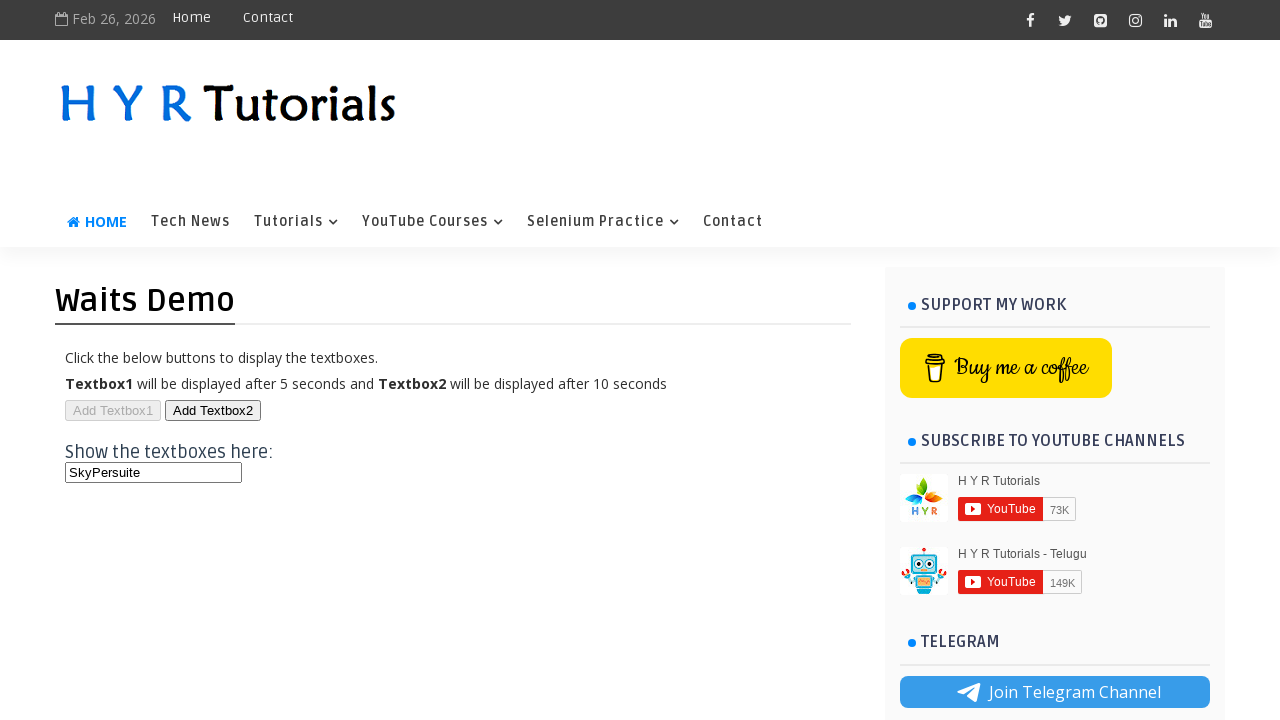